Tests that the password text field is displayed in the signup popup

Starting URL: https://www.demoblaze.com/

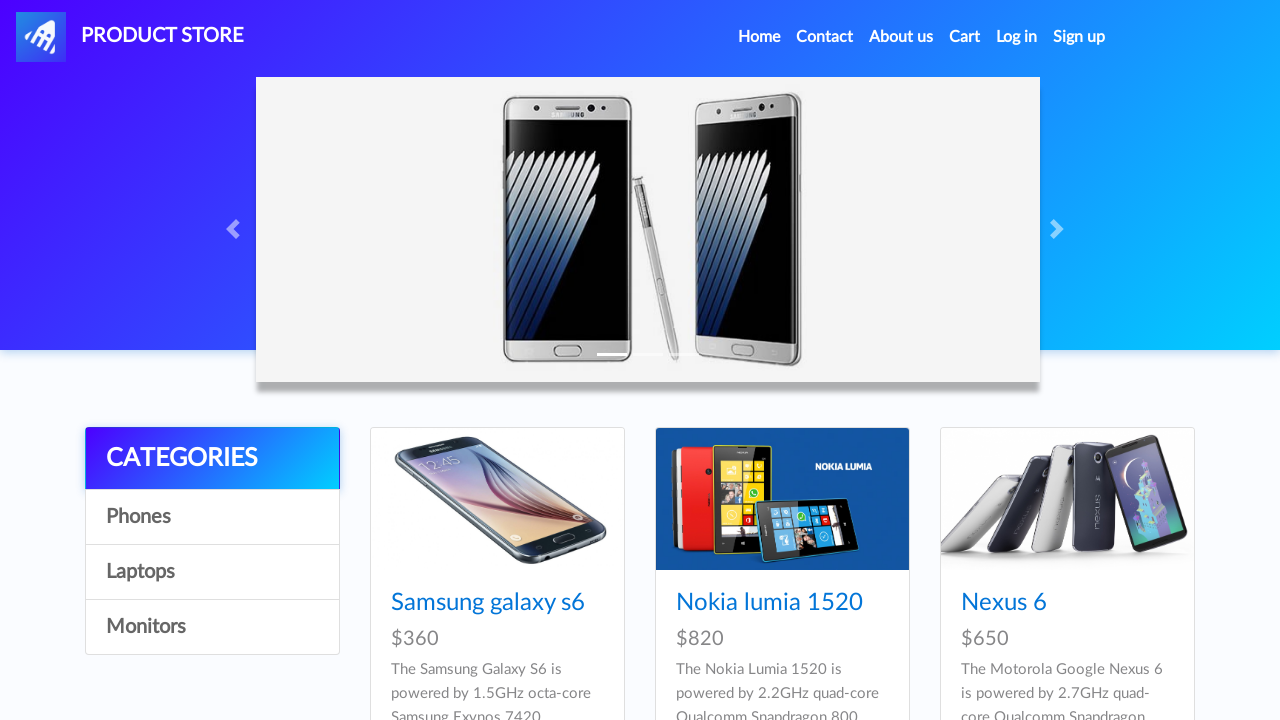

Clicked on Sign up link to open popup at (1079, 37) on a#signin2
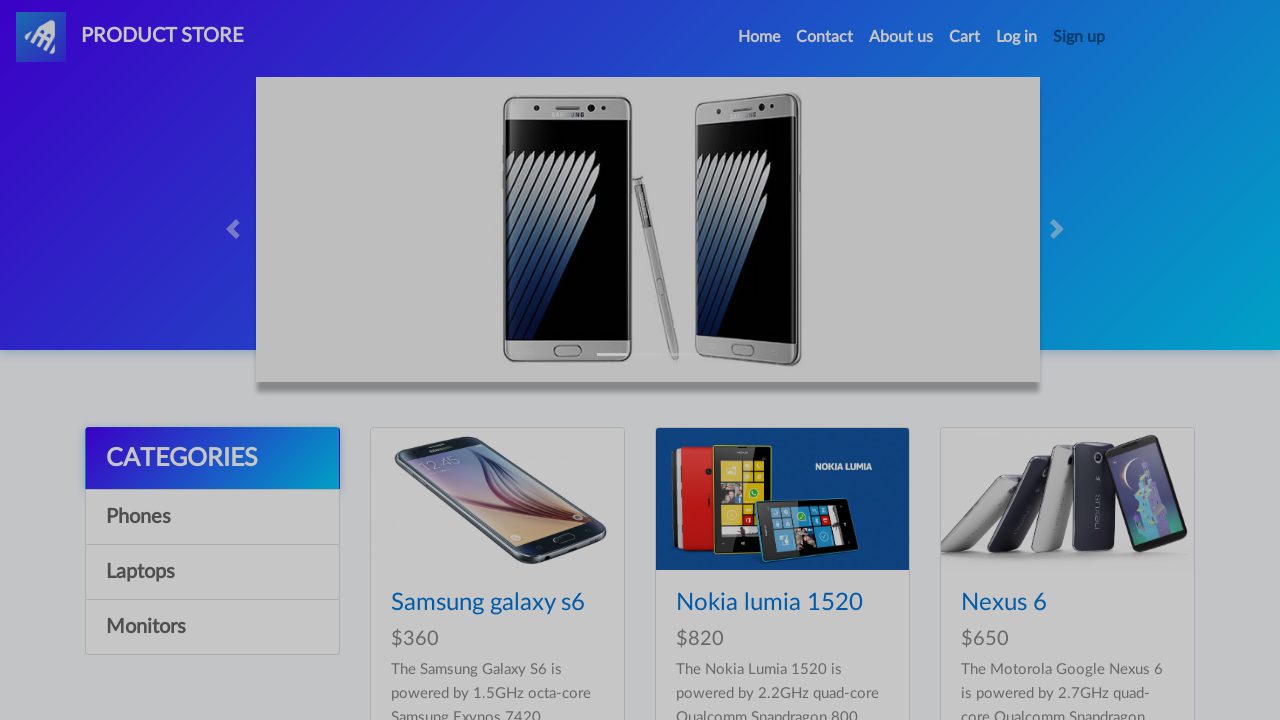

Signup modal is now visible
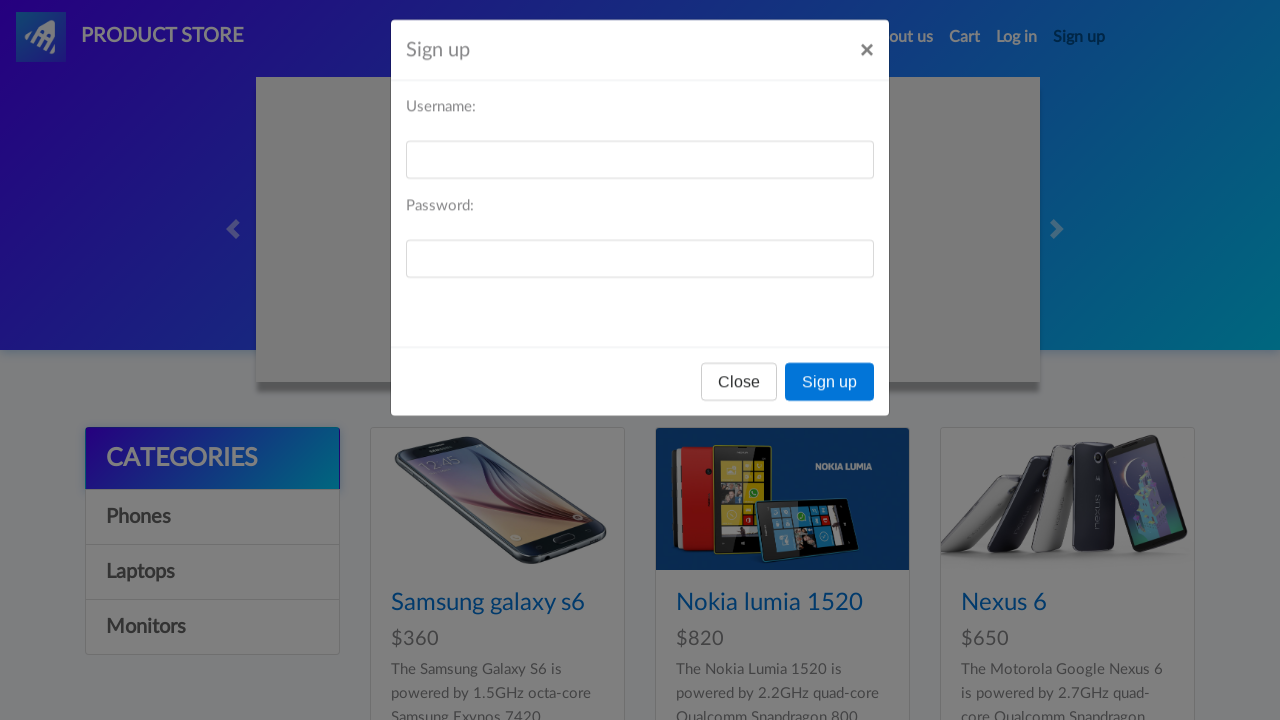

Password text field is displayed in the signup popup
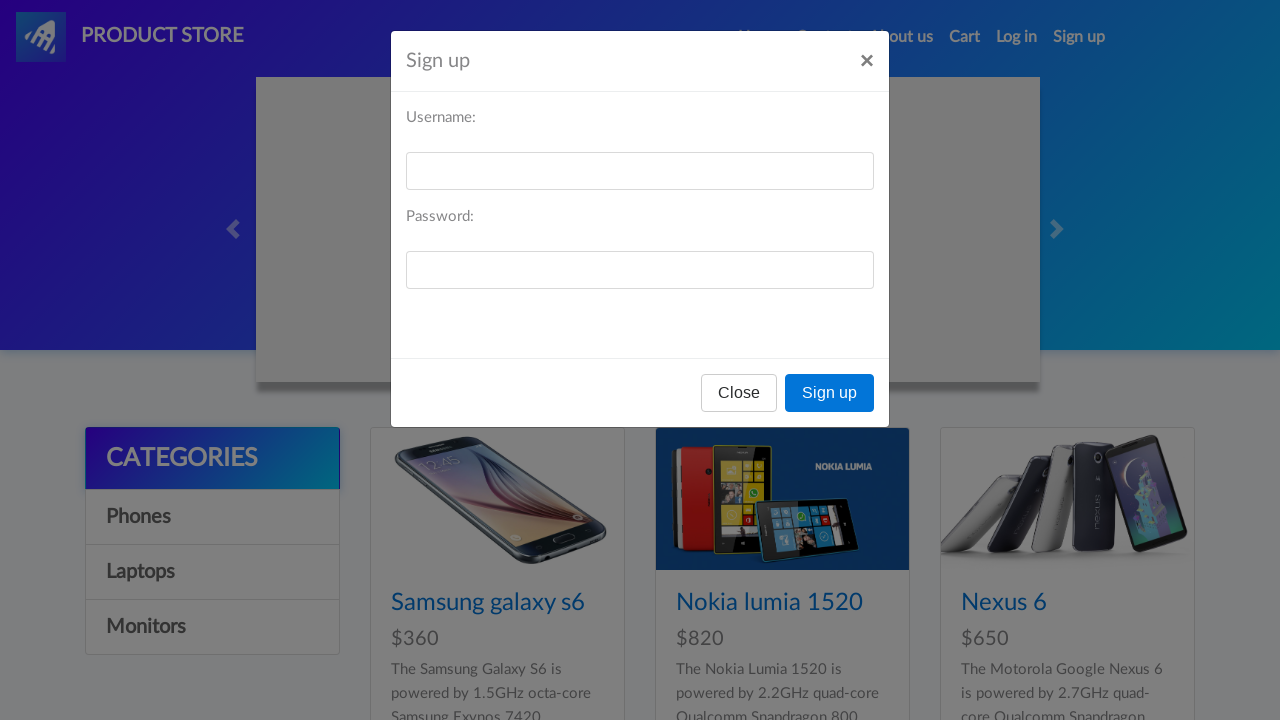

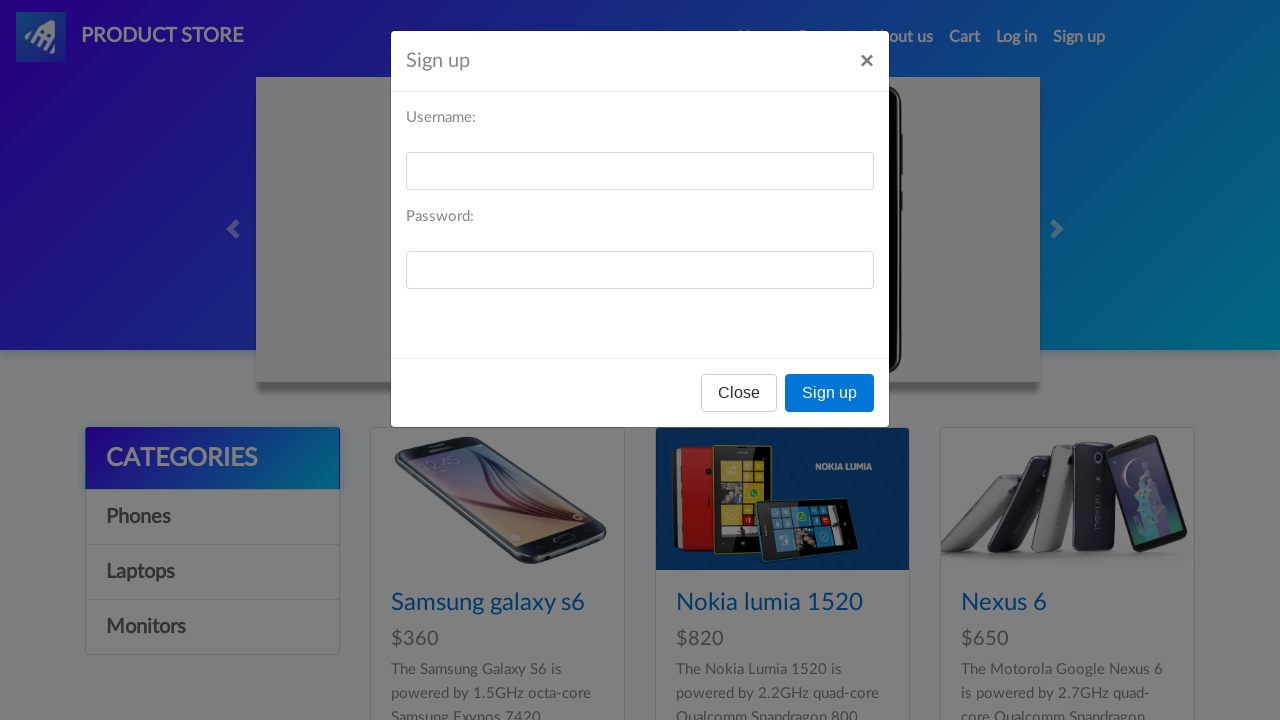